Tests multiple window handling by clicking a link that opens a new window, switching between windows to verify content, and asserting the expected text on the original window.

Starting URL: https://the-internet.herokuapp.com/windows

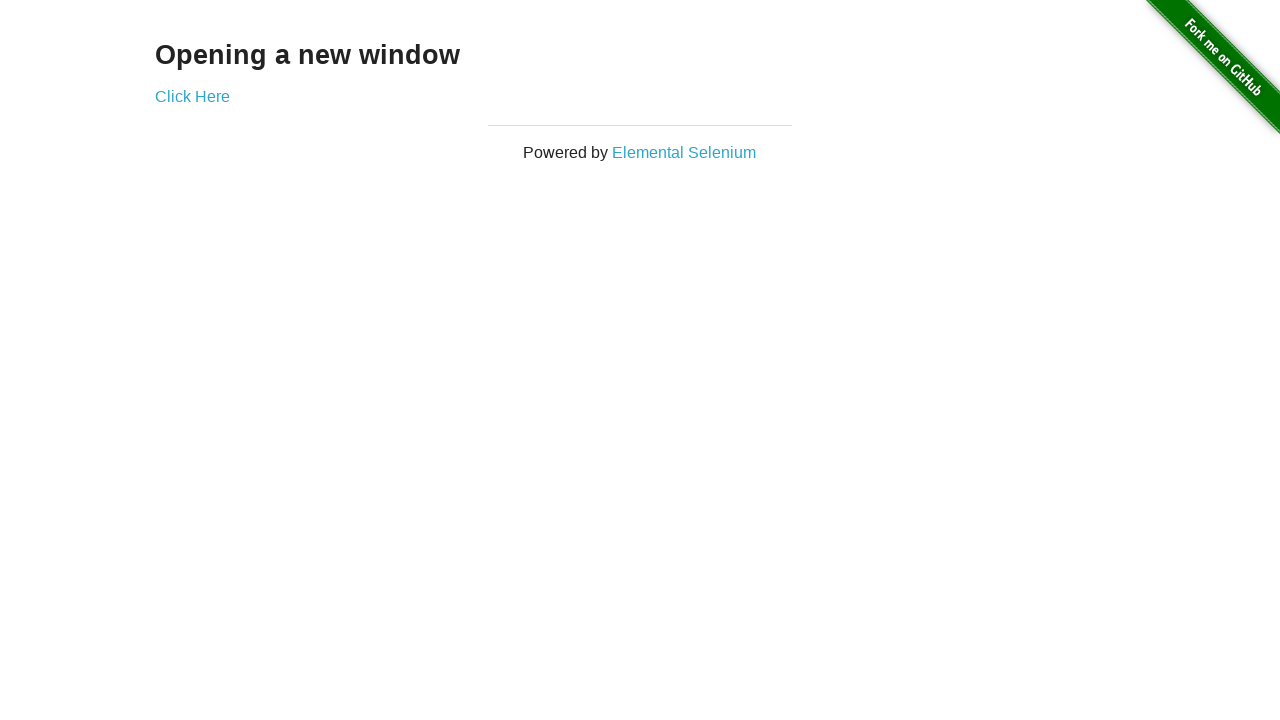

Clicked 'Click Here' link to open a new window at (192, 96) on text=Click Here
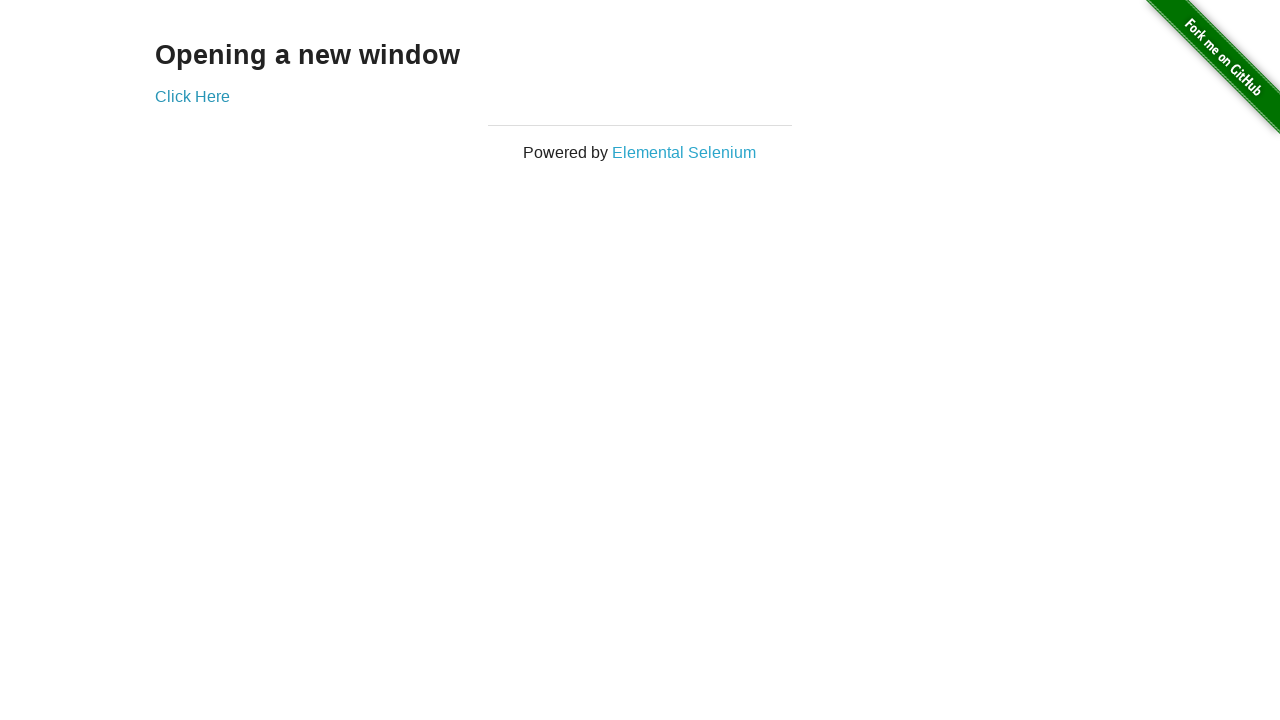

New window opened and captured
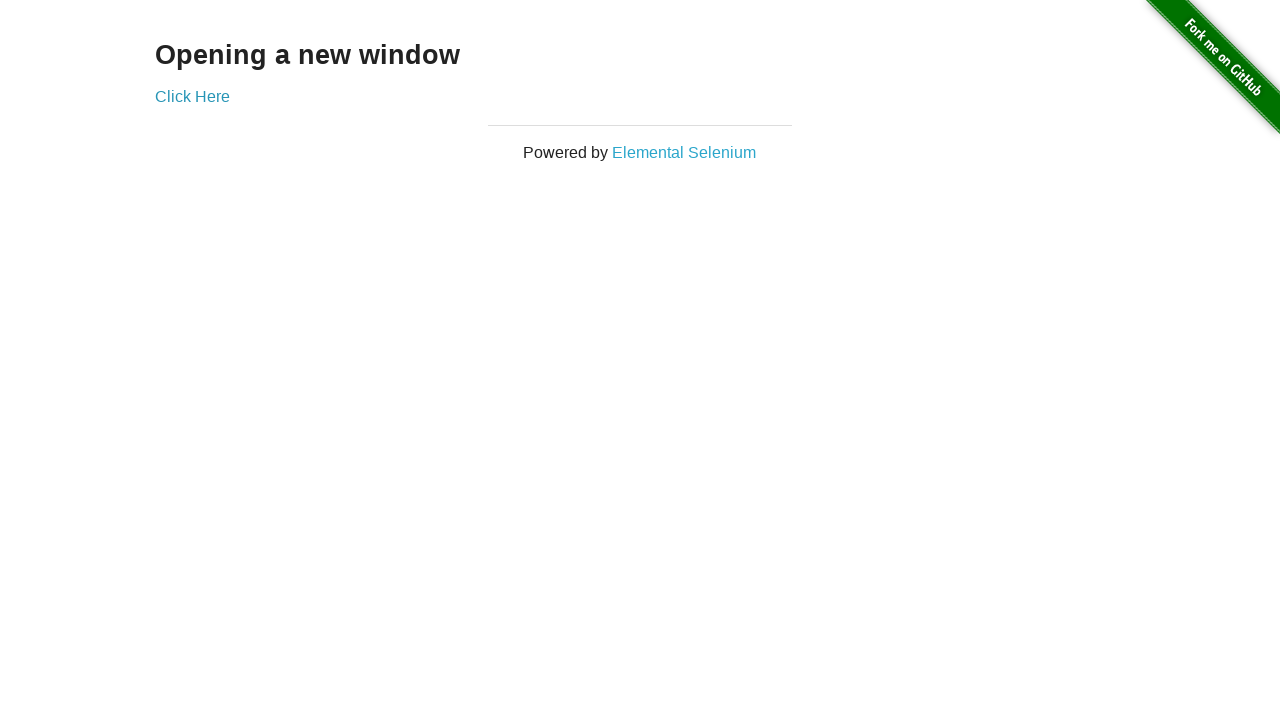

Waited for h3 element to load in new window
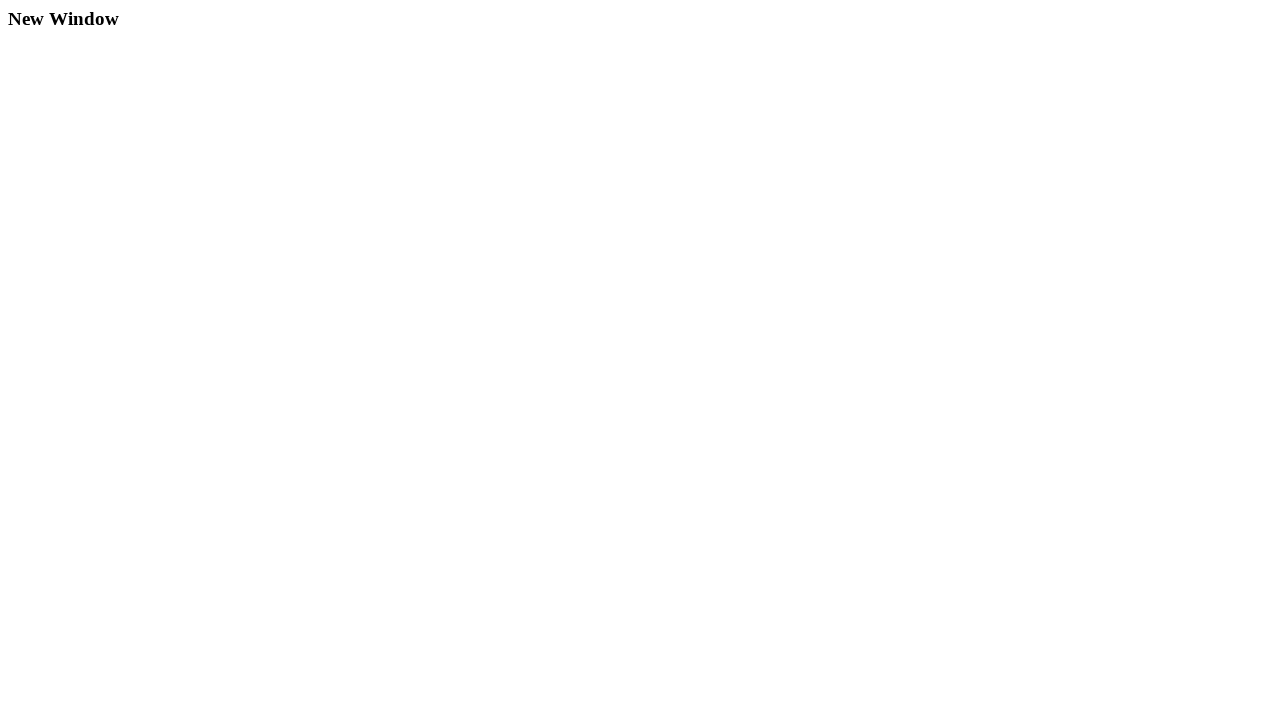

Retrieved h3 text content from new window: 'New Window'
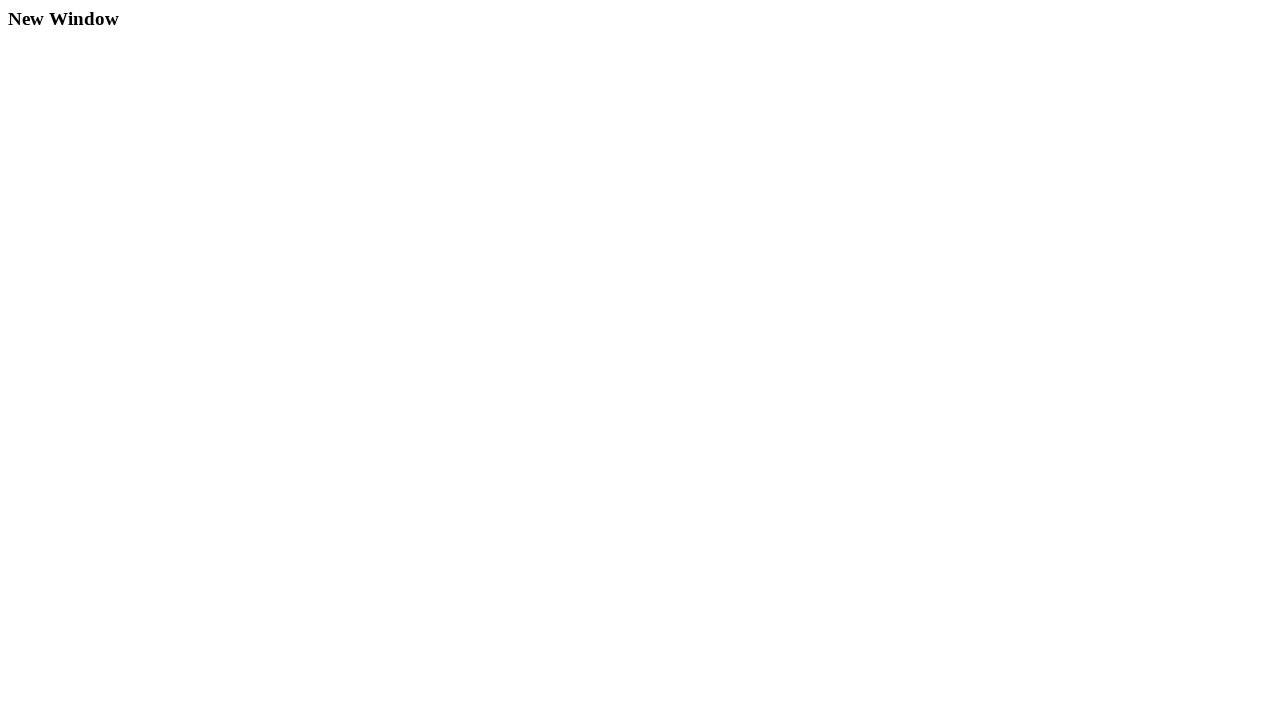

Closed the new window
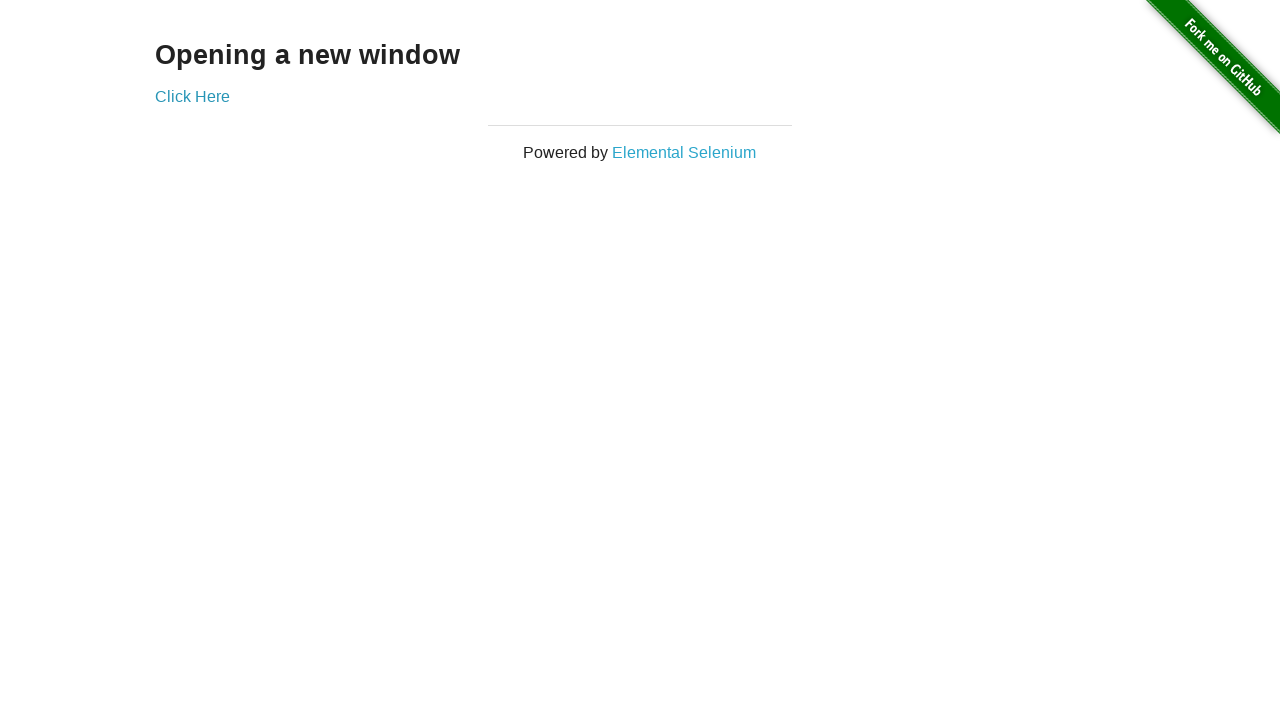

Switched back to original window
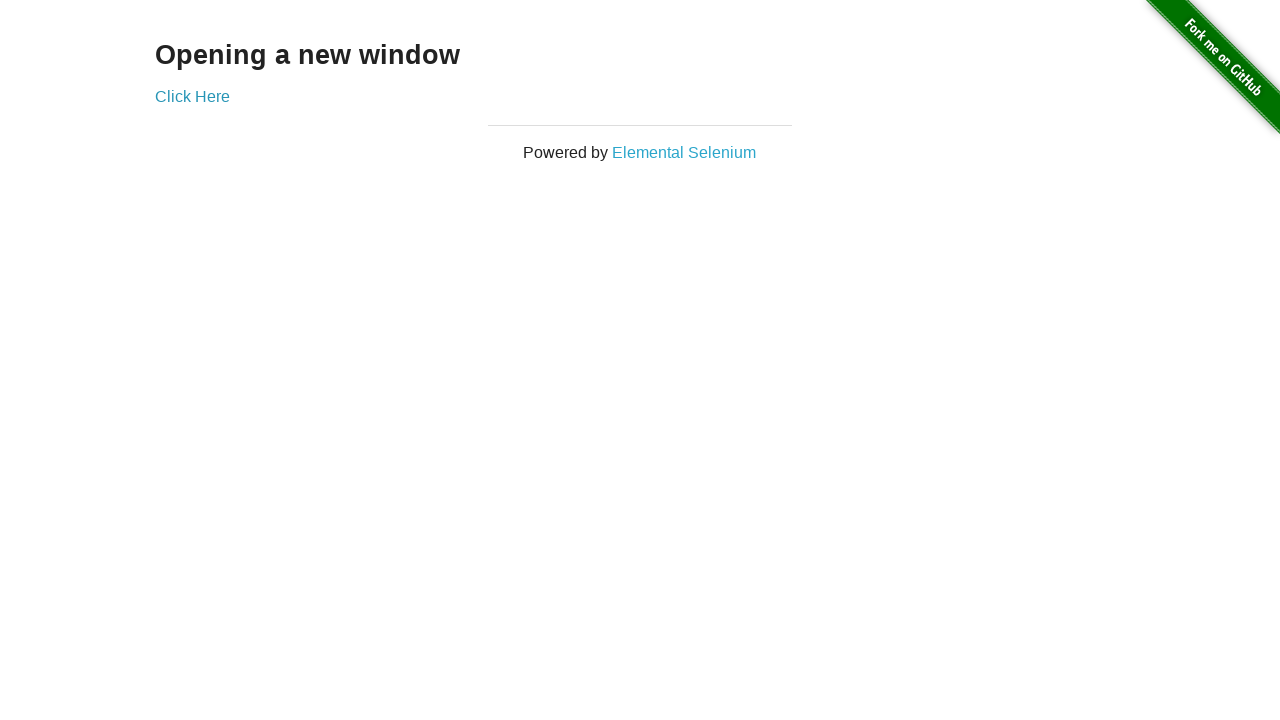

Retrieved h3 text content from original window: 'Opening a new window'
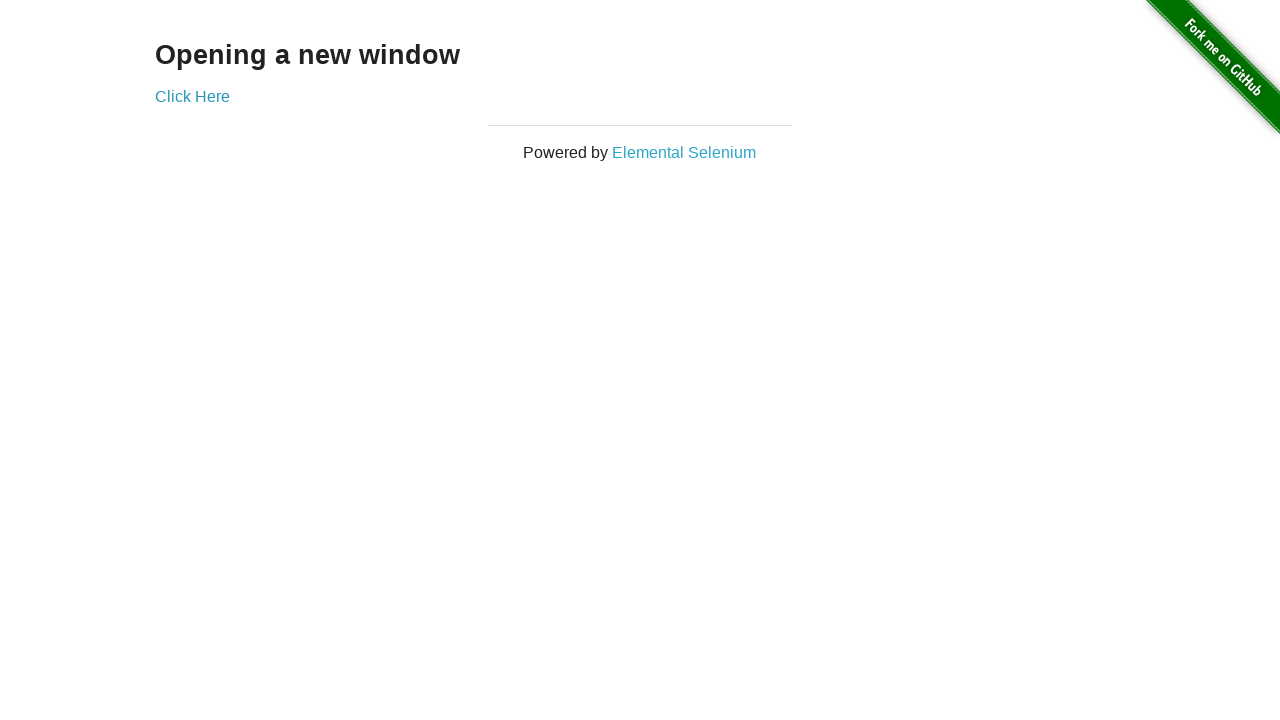

Asserted that original window contains expected text 'Opening a new window'
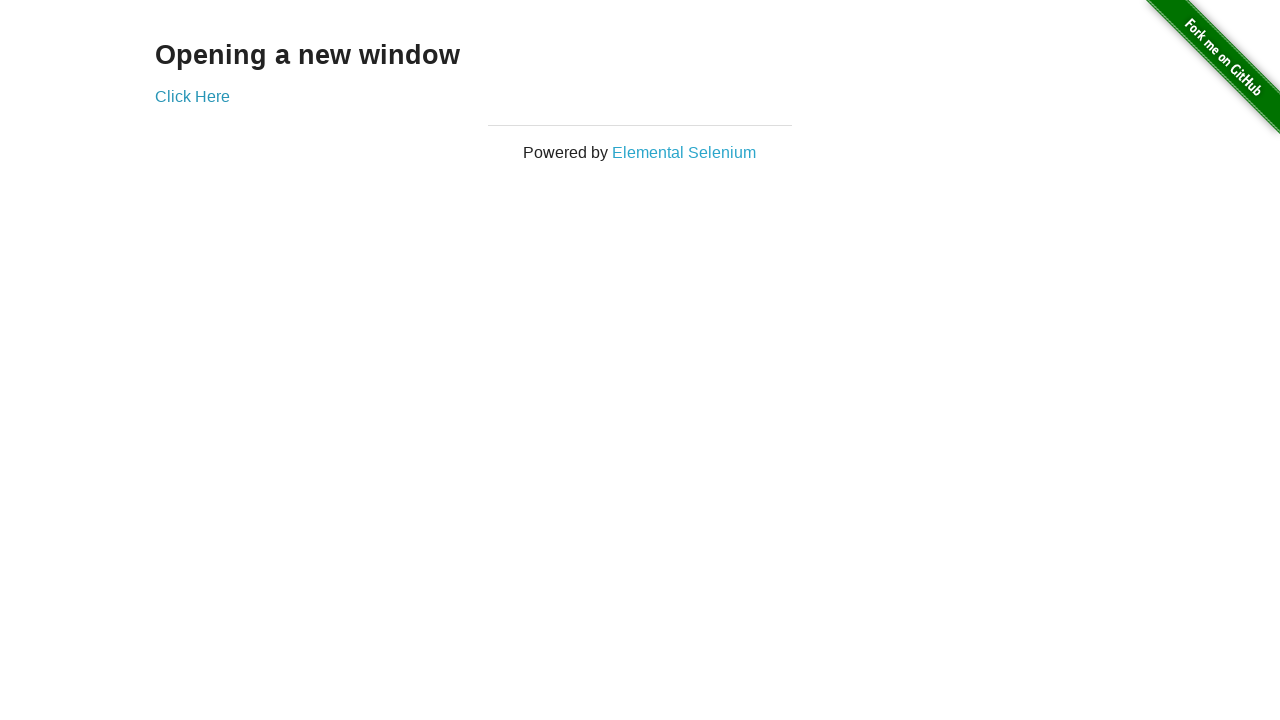

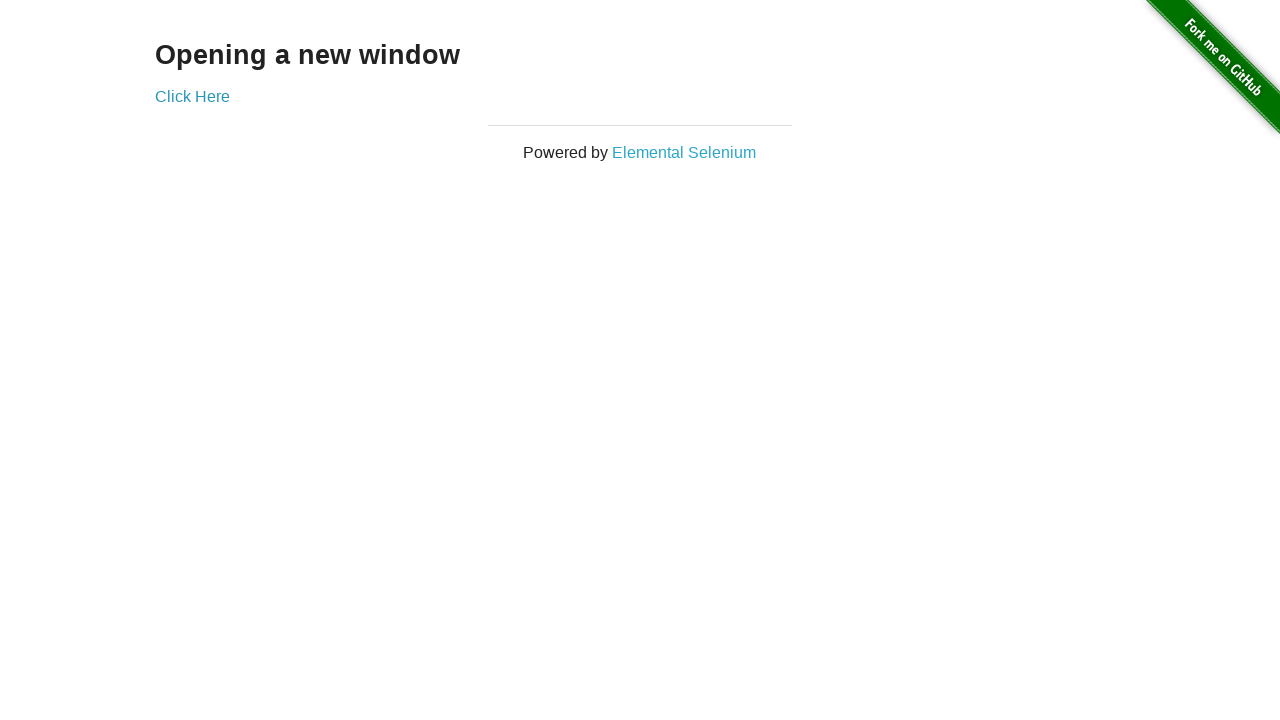